Tests a text box form by filling in user name, email, current address, and permanent address fields, then submitting the form.

Starting URL: https://demoqa.com/text-box

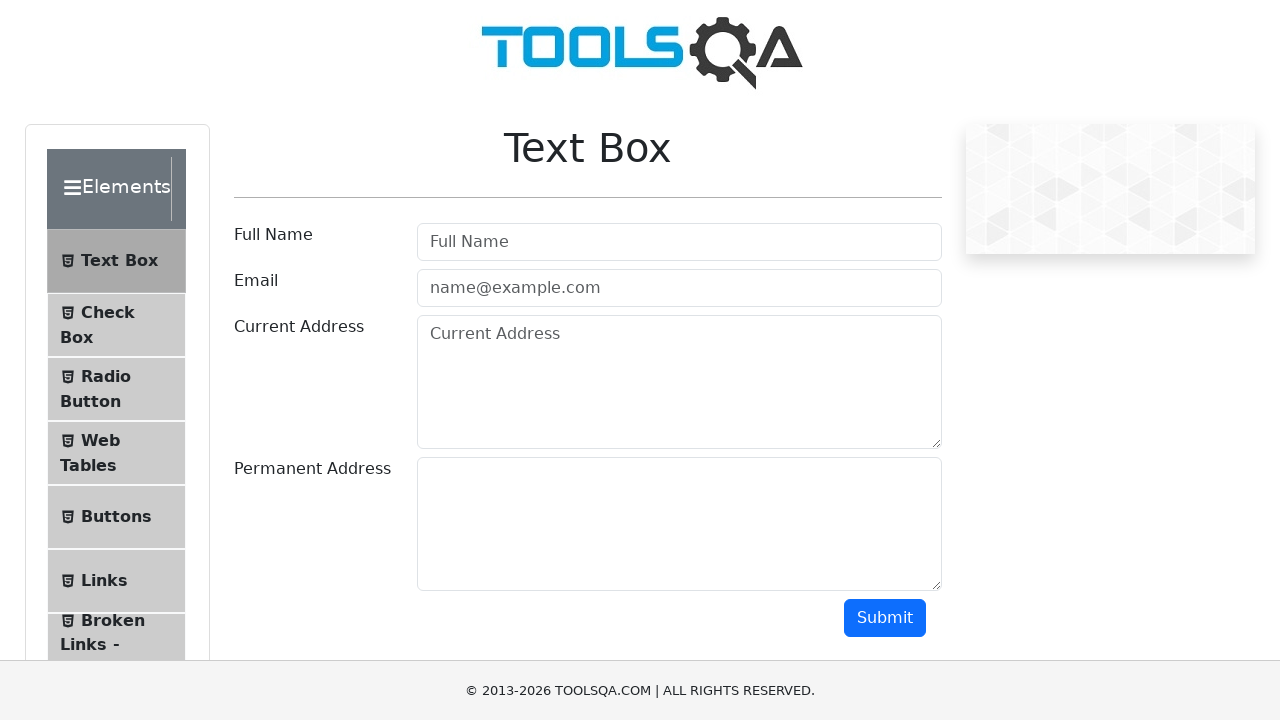

Filled user name field with 'Hello World' on input#userName
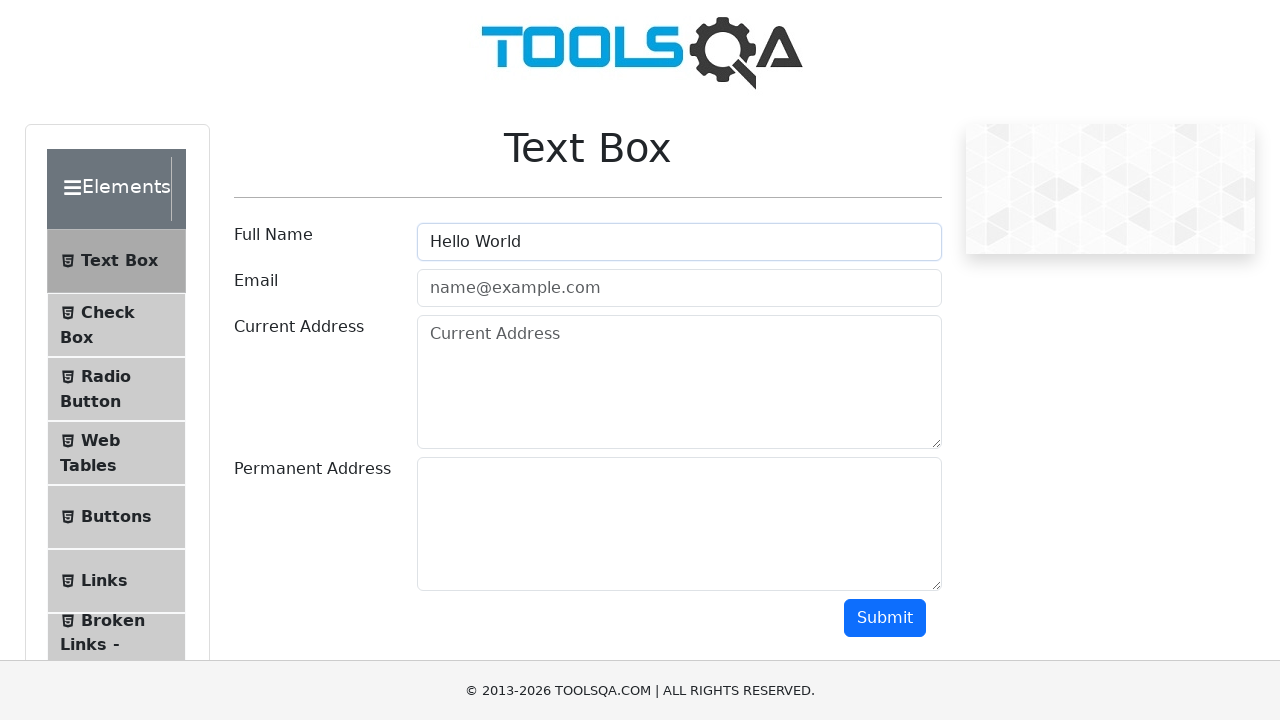

Filled email field with 'hello@gmail.com' on input#userEmail
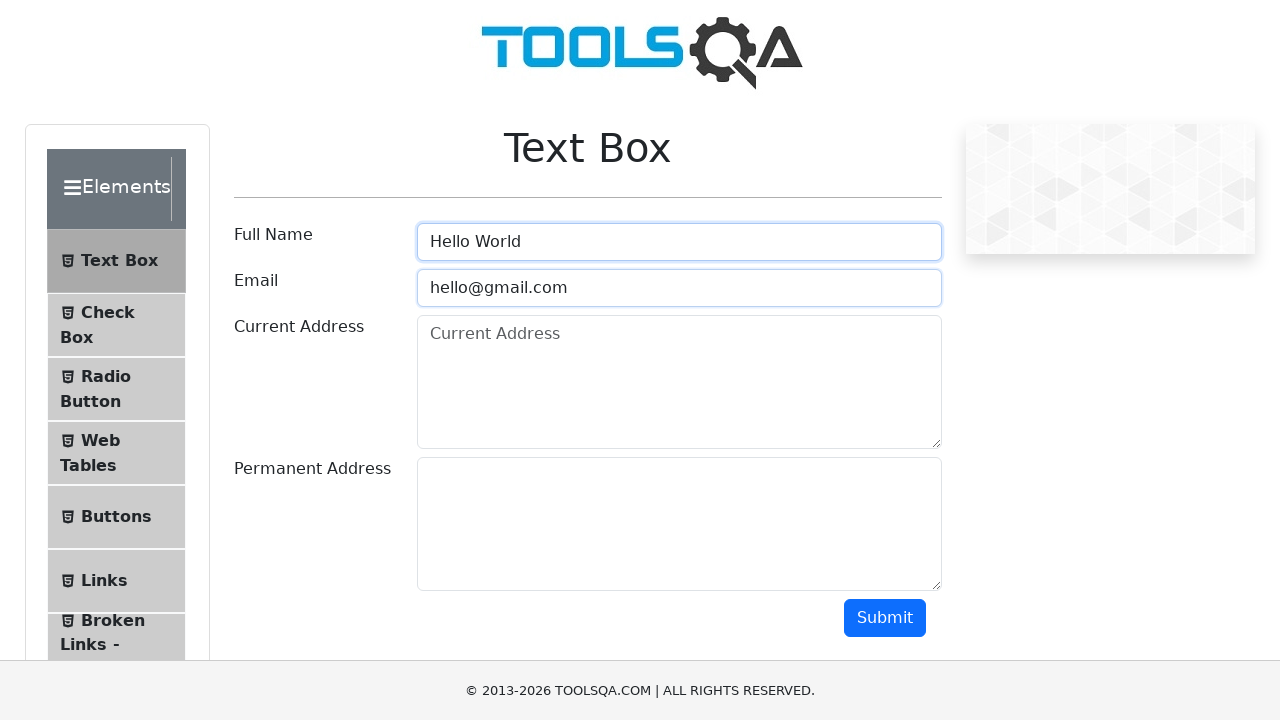

Filled current address field with '123 Warren St, Mankato, MN, 56001' on textarea#currentAddress
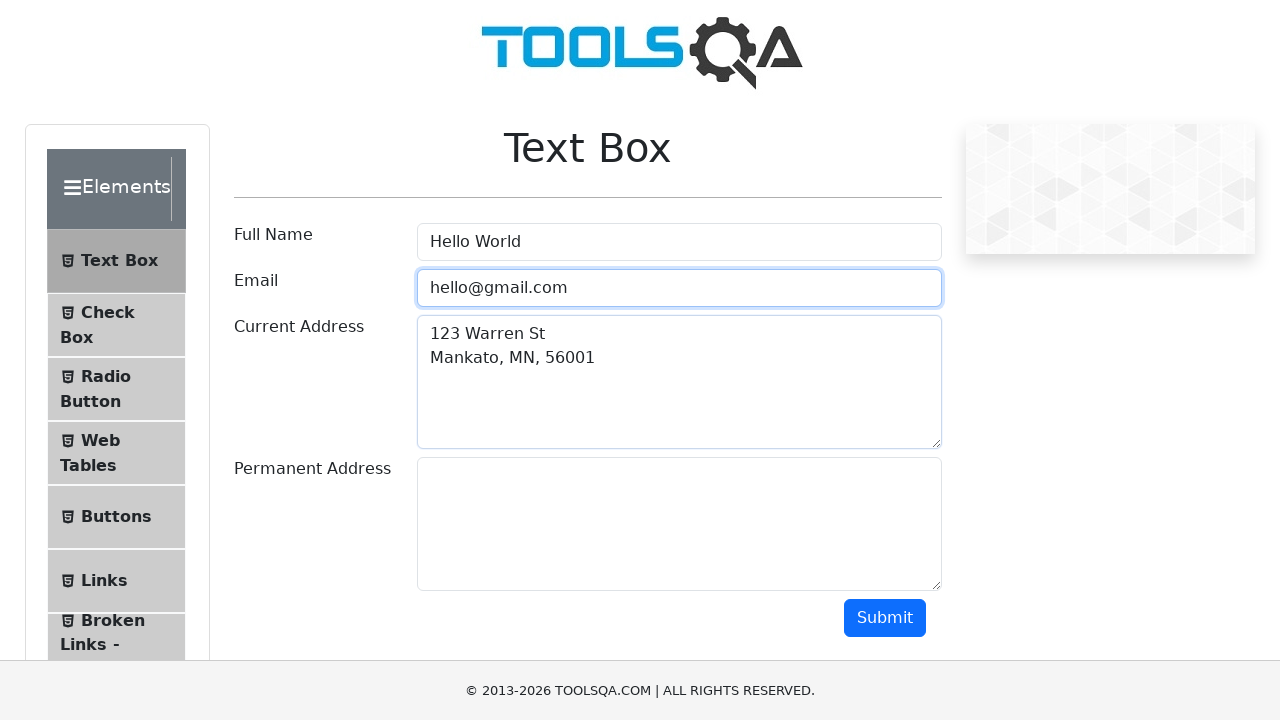

Filled permanent address field with '123 Warren St, Mankato, MN, 56001' on textarea#permanentAddress
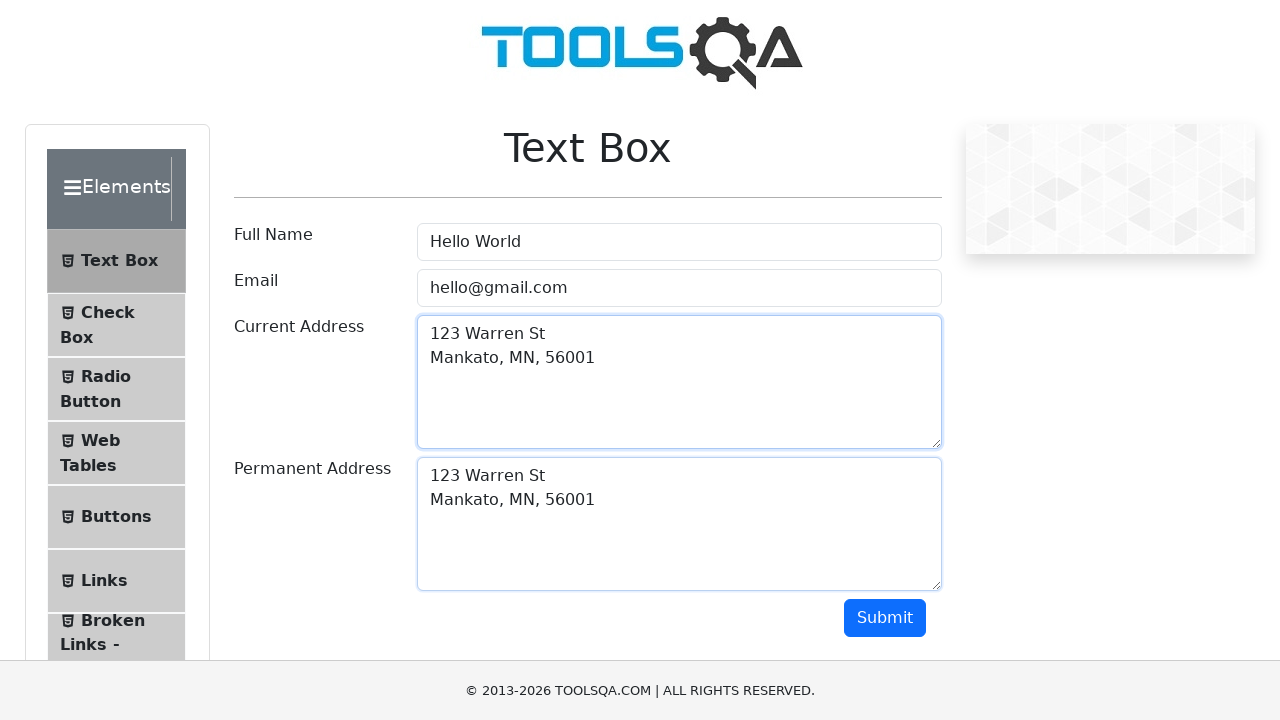

Clicked submit button to submit the text box form at (885, 618) on #submit
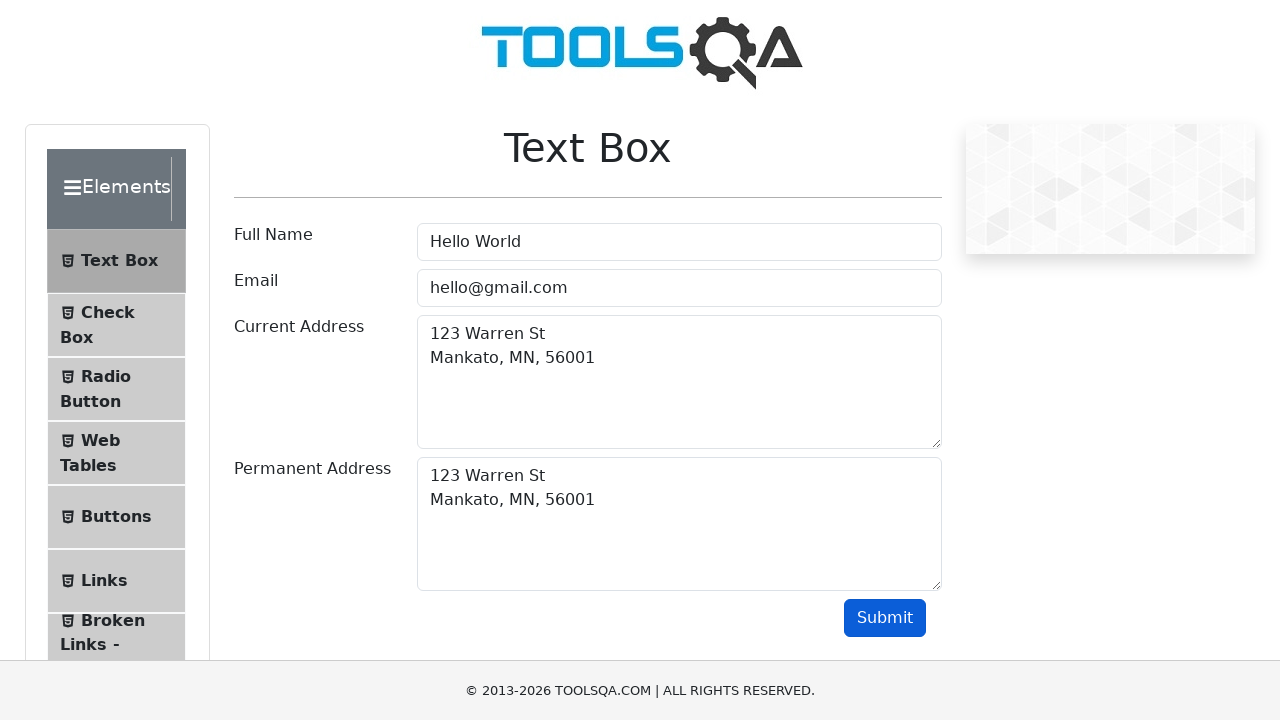

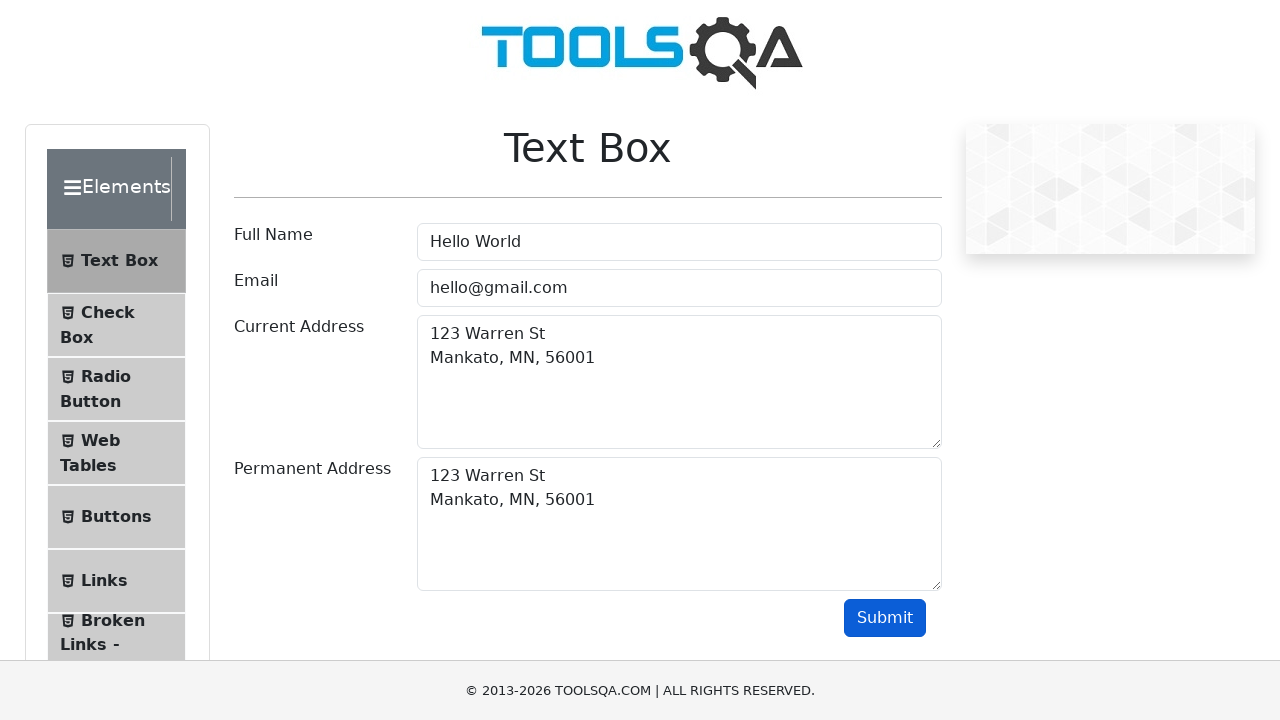